Tests click functionality by clicking "Add Element" button and verifying a new element appears

Starting URL: https://the-internet.herokuapp.com/add_remove_elements/

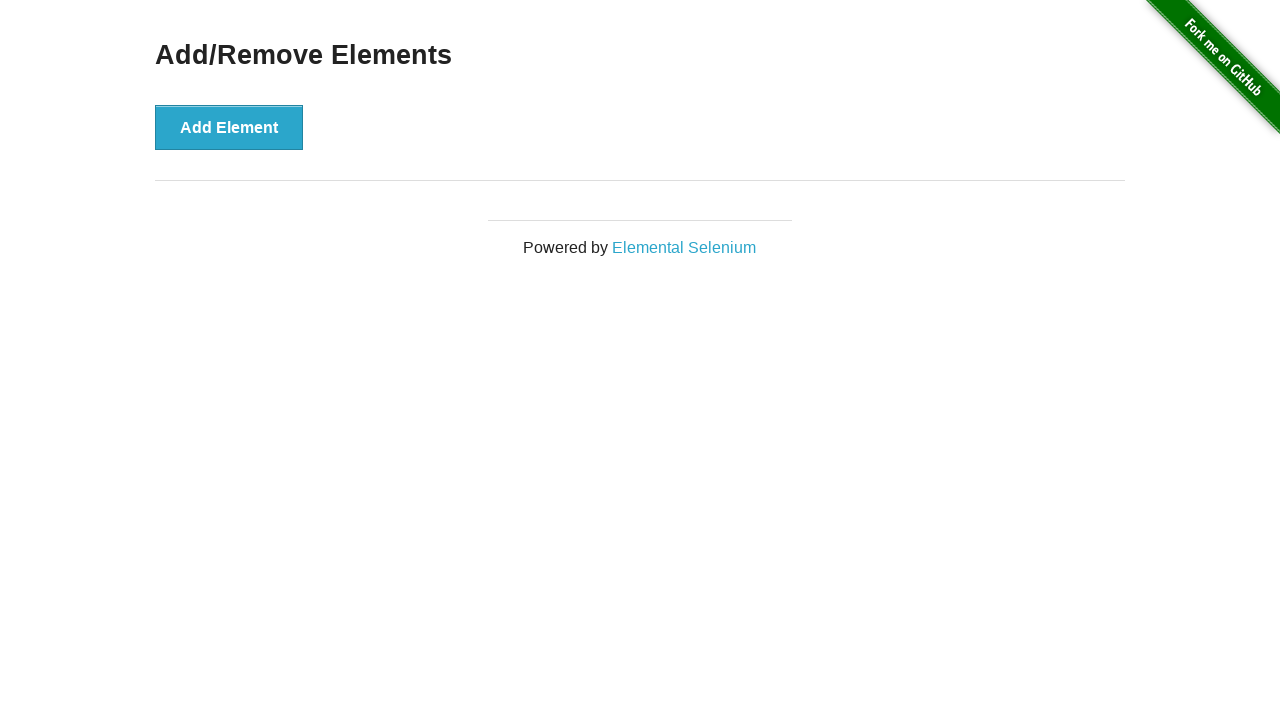

Waited for page to load (networkidle)
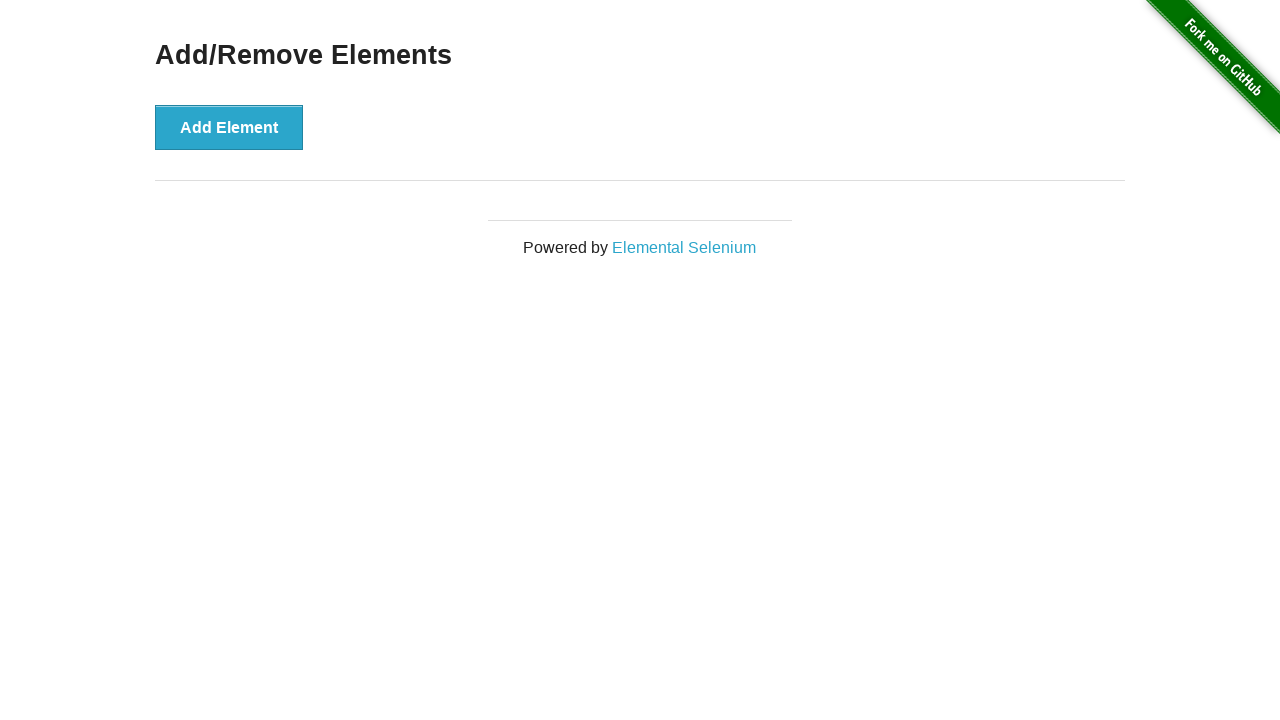

Verified no 'added-manually' elements exist initially
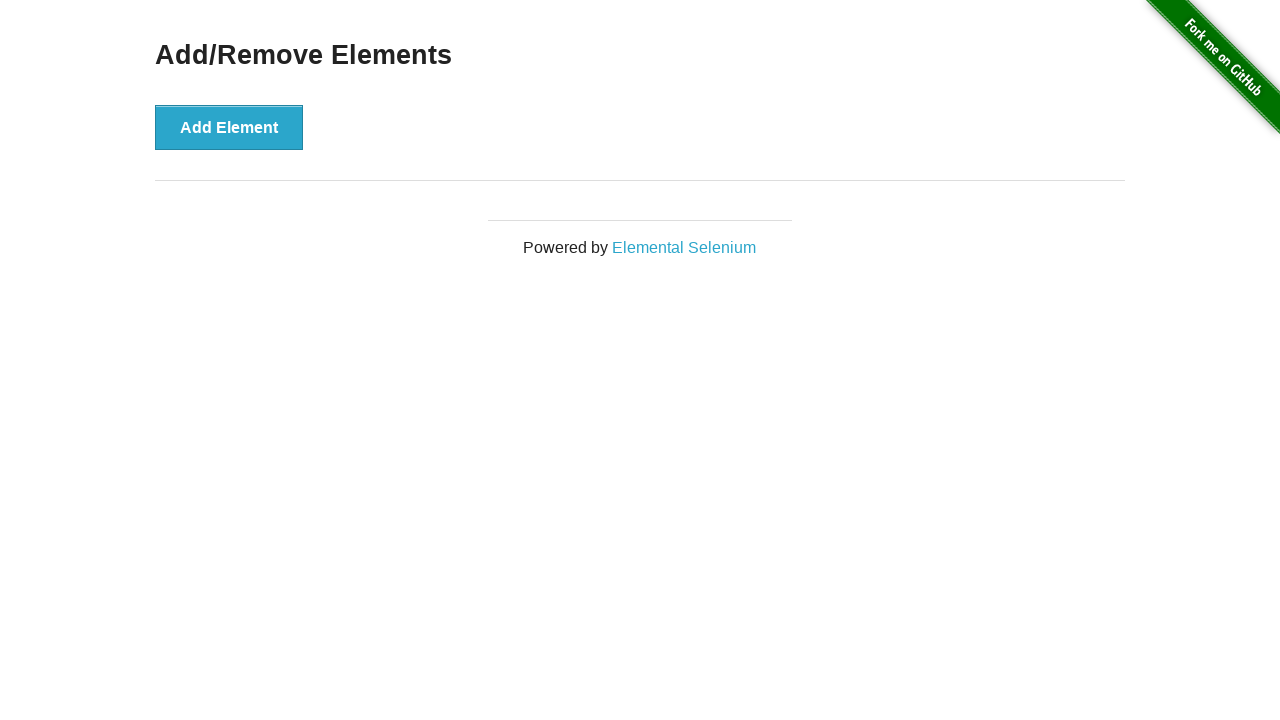

Clicked 'Add Element' button at (229, 127) on button:has-text('Add Element')
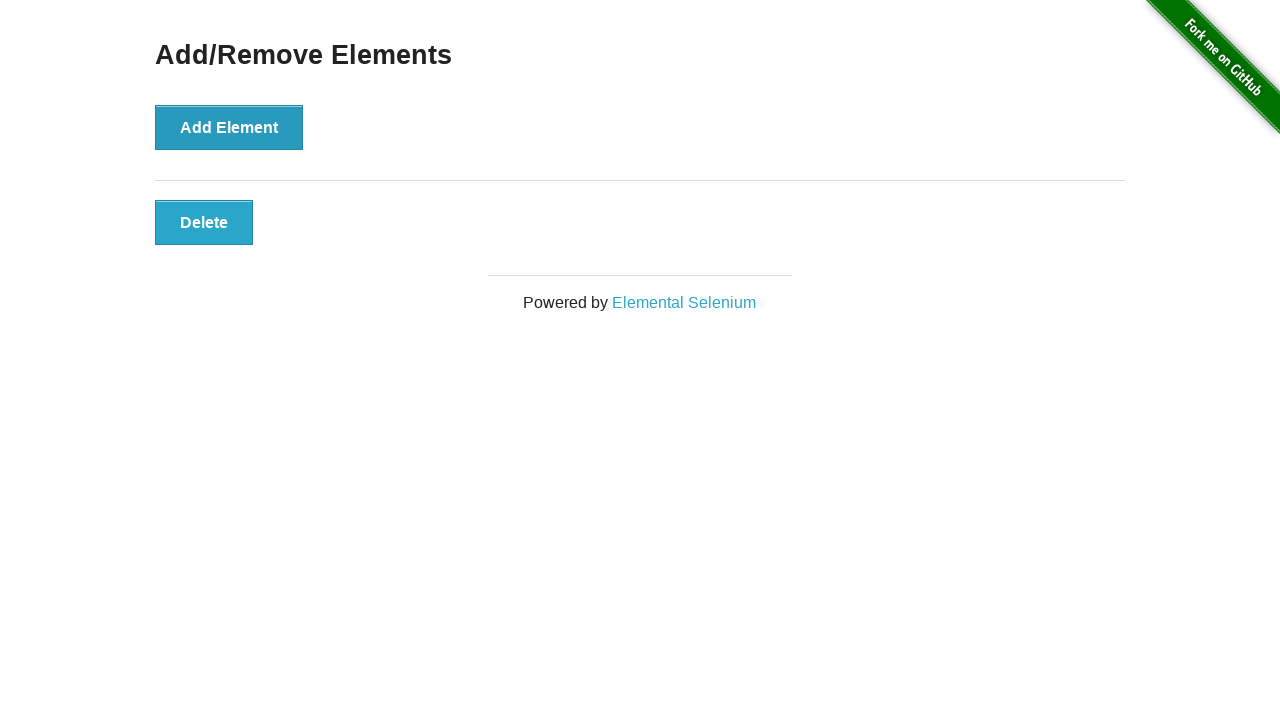

Verified new 'added-manually' element was created
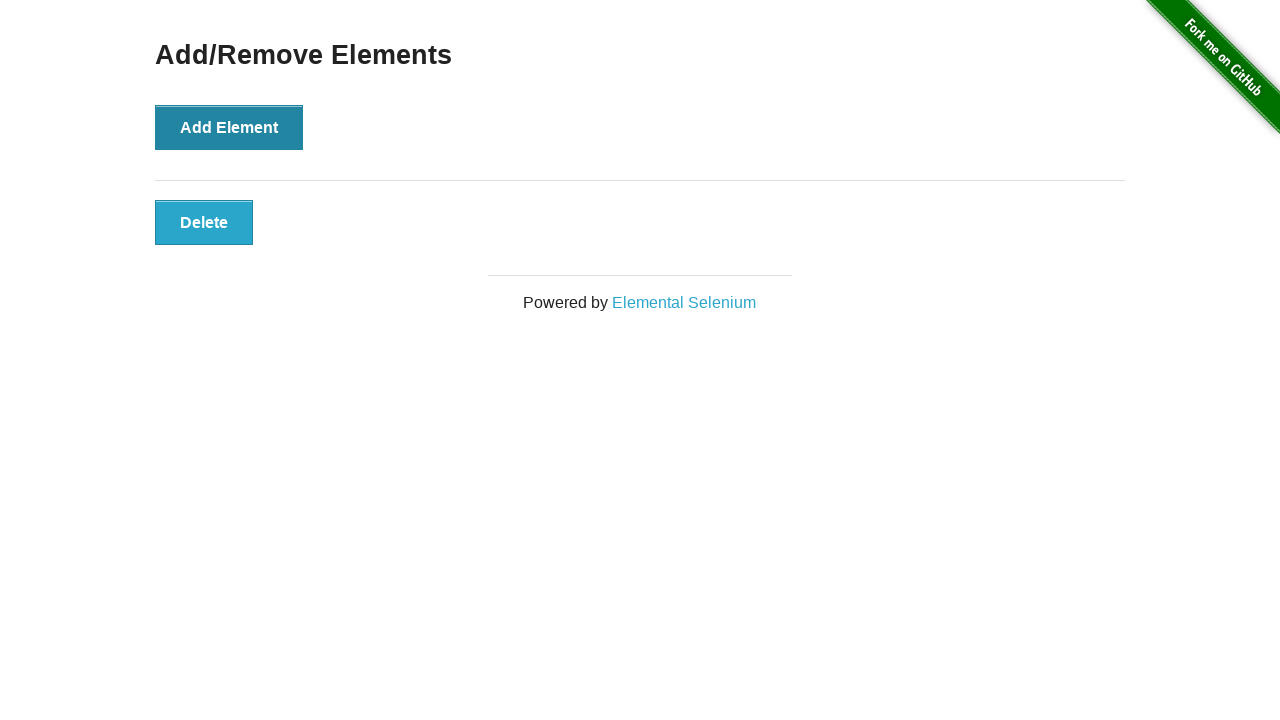

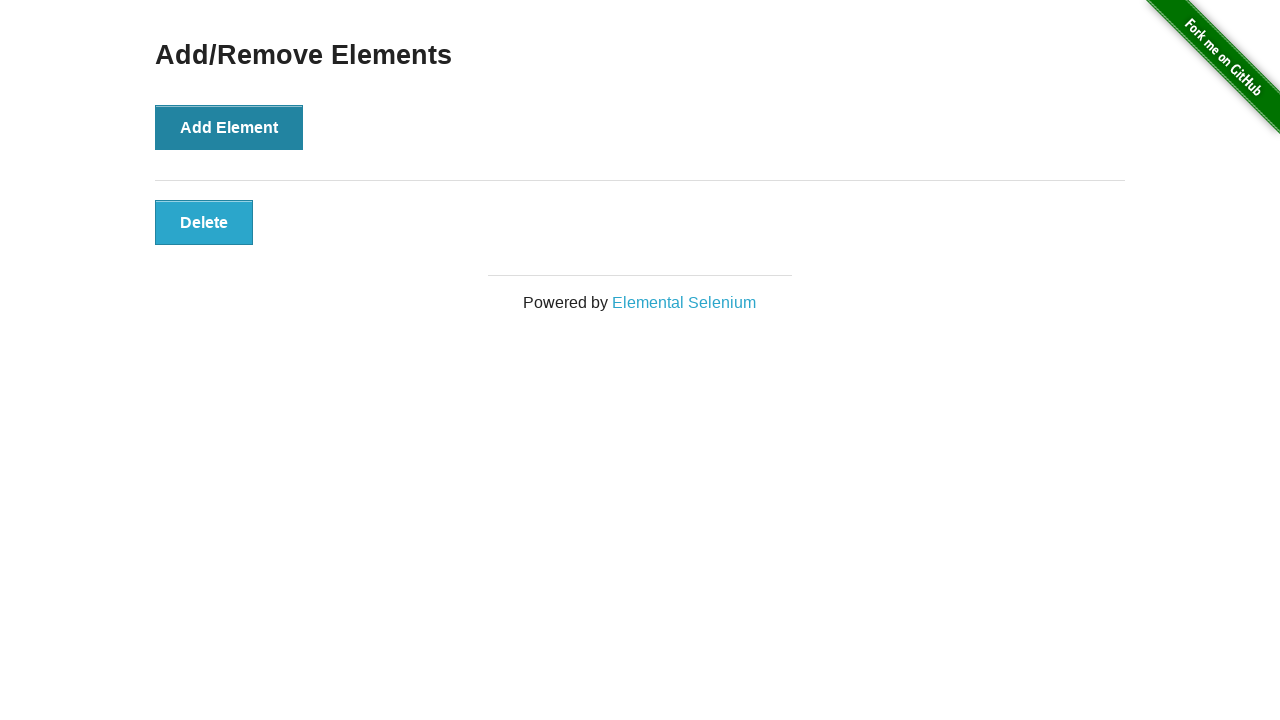